Tests navigation to the controlgroup page by clicking the controlgroup link on jQuery UI homepage

Starting URL: https://jqueryui.com/

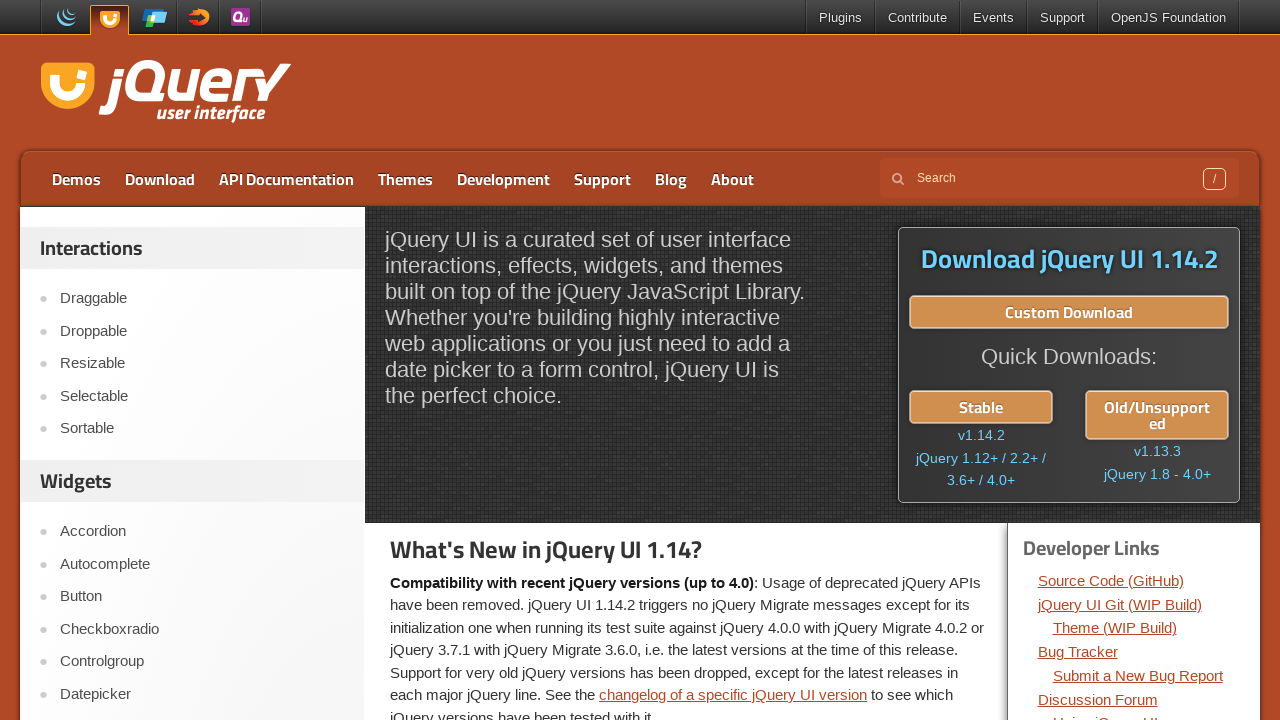

Clicked on Controlgroup link on jQuery UI homepage at (202, 662) on text="Controlgroup"
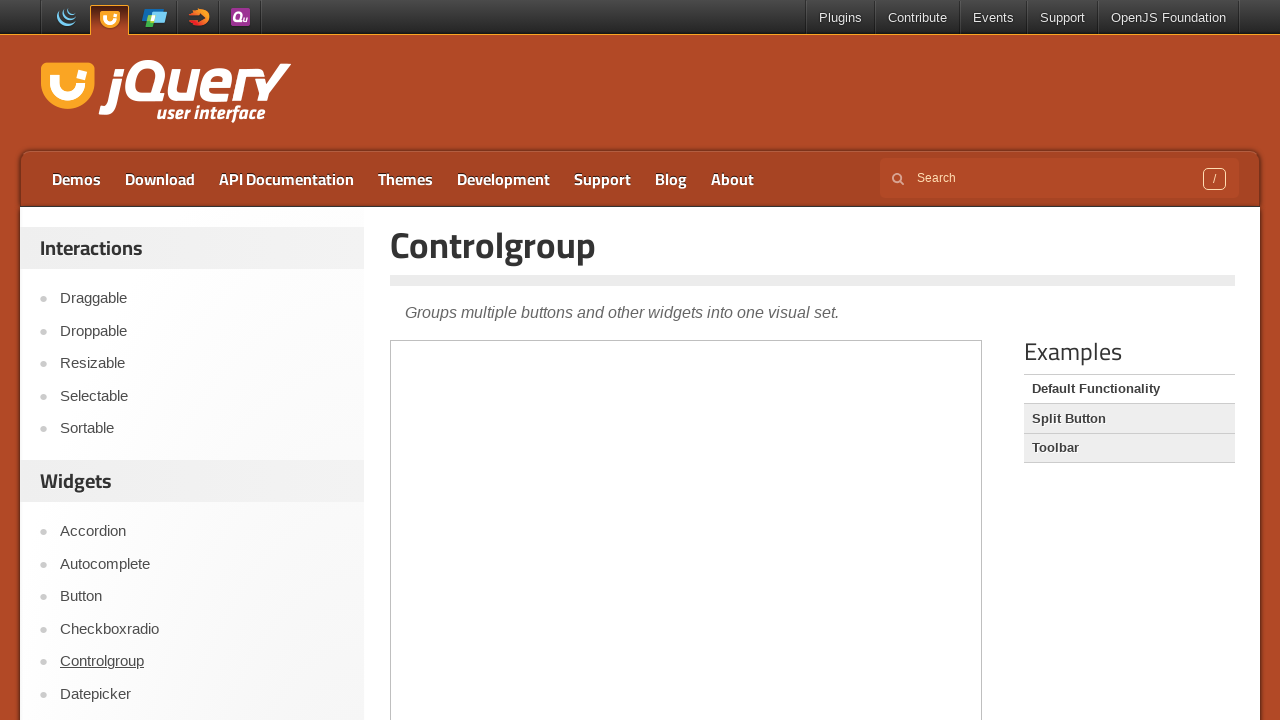

Successfully navigated to controlgroup page
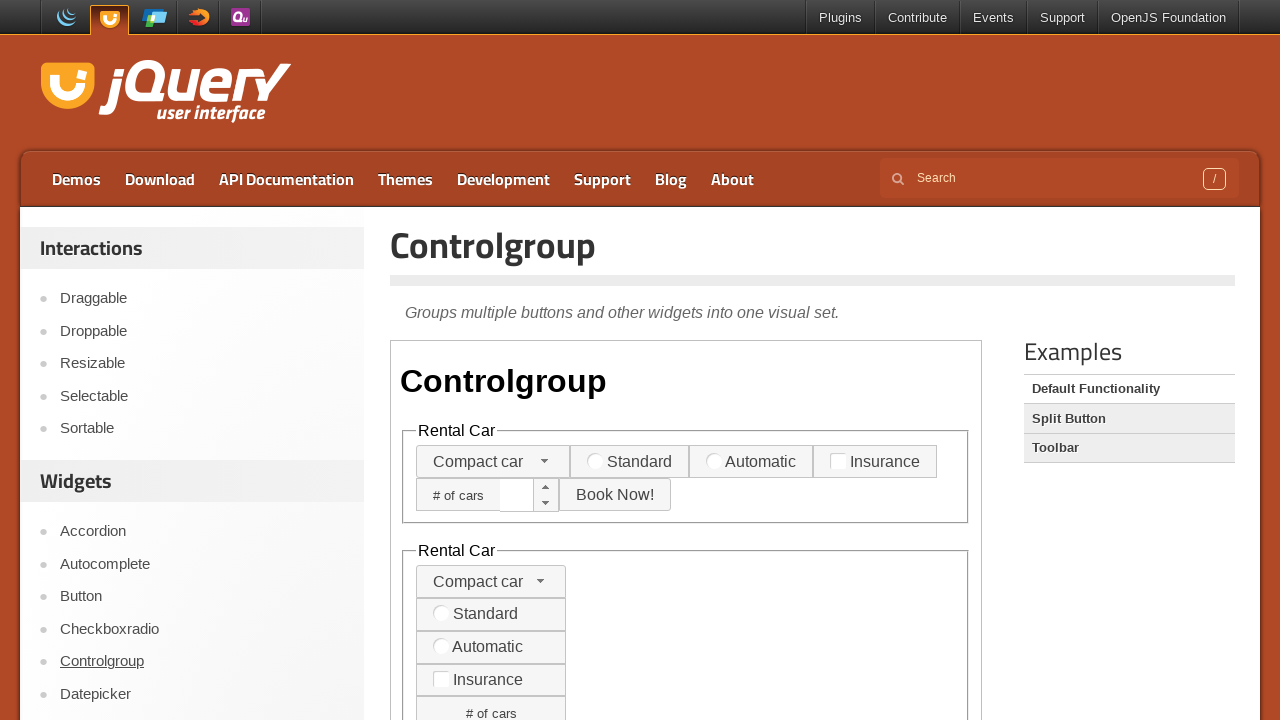

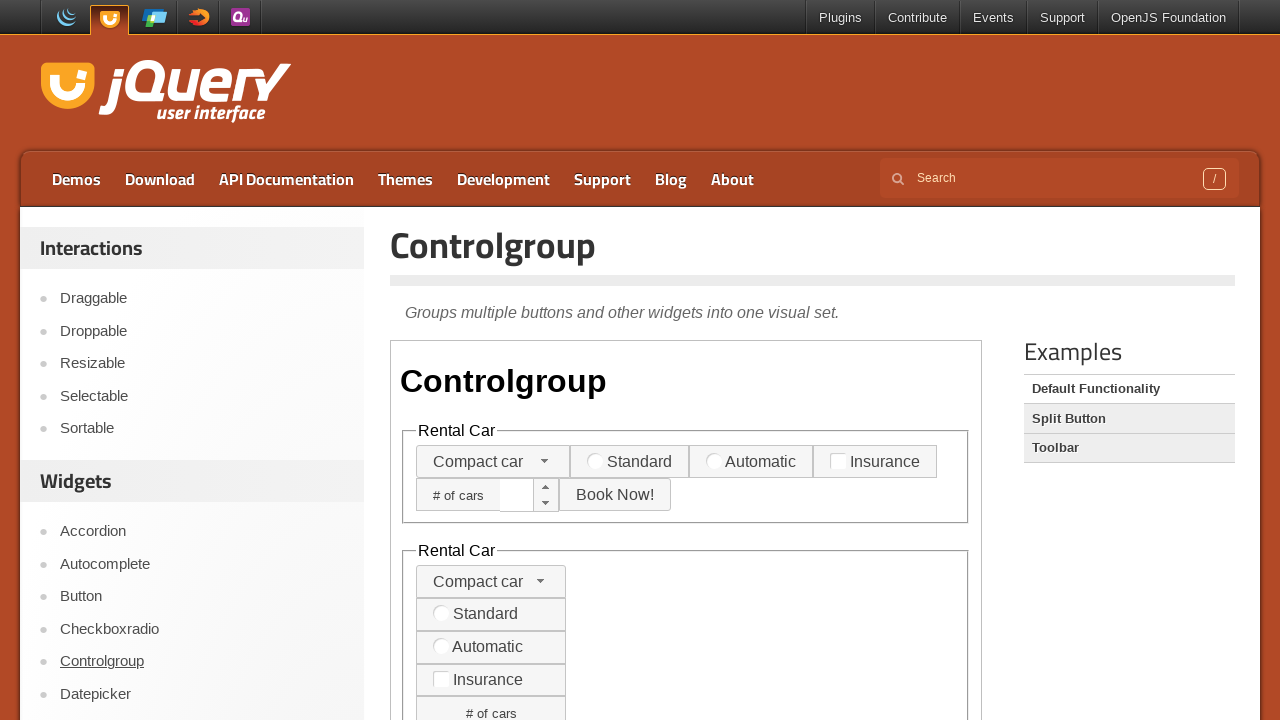